Tests slider widget functionality by clicking and dragging the slider element to change its value

Starting URL: https://demoqa.com/slider

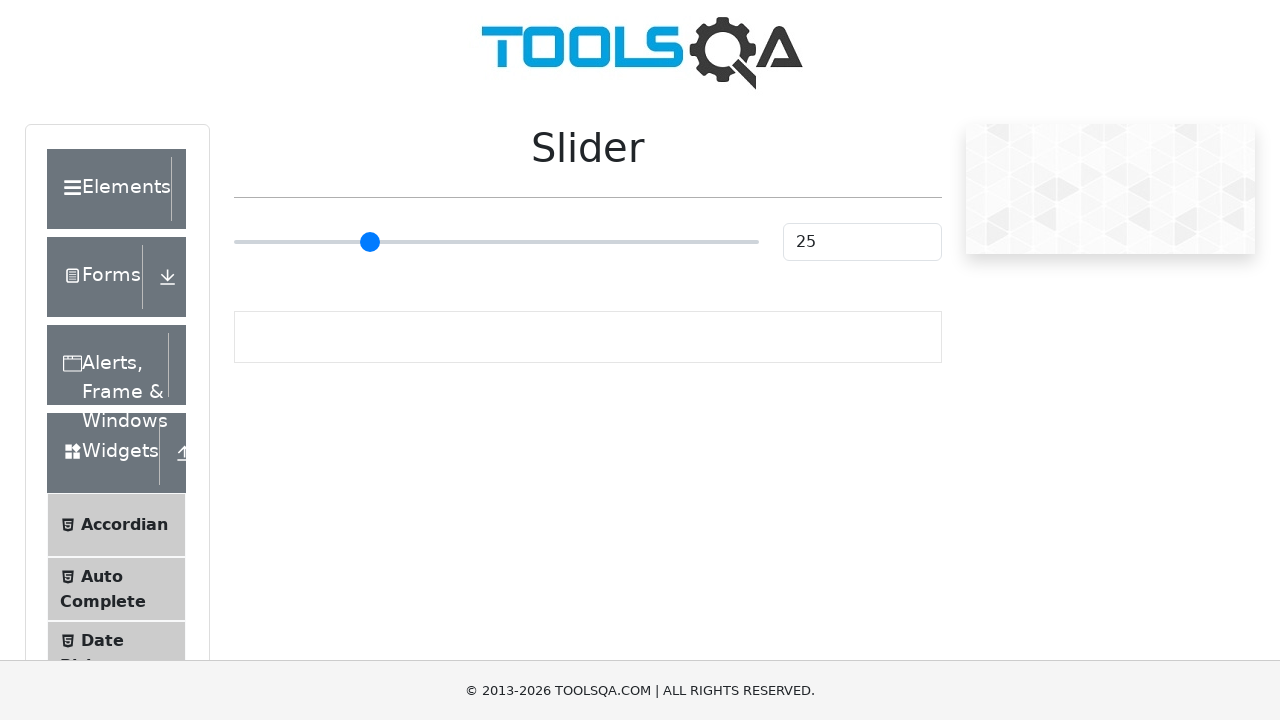

Navigated to slider widget page
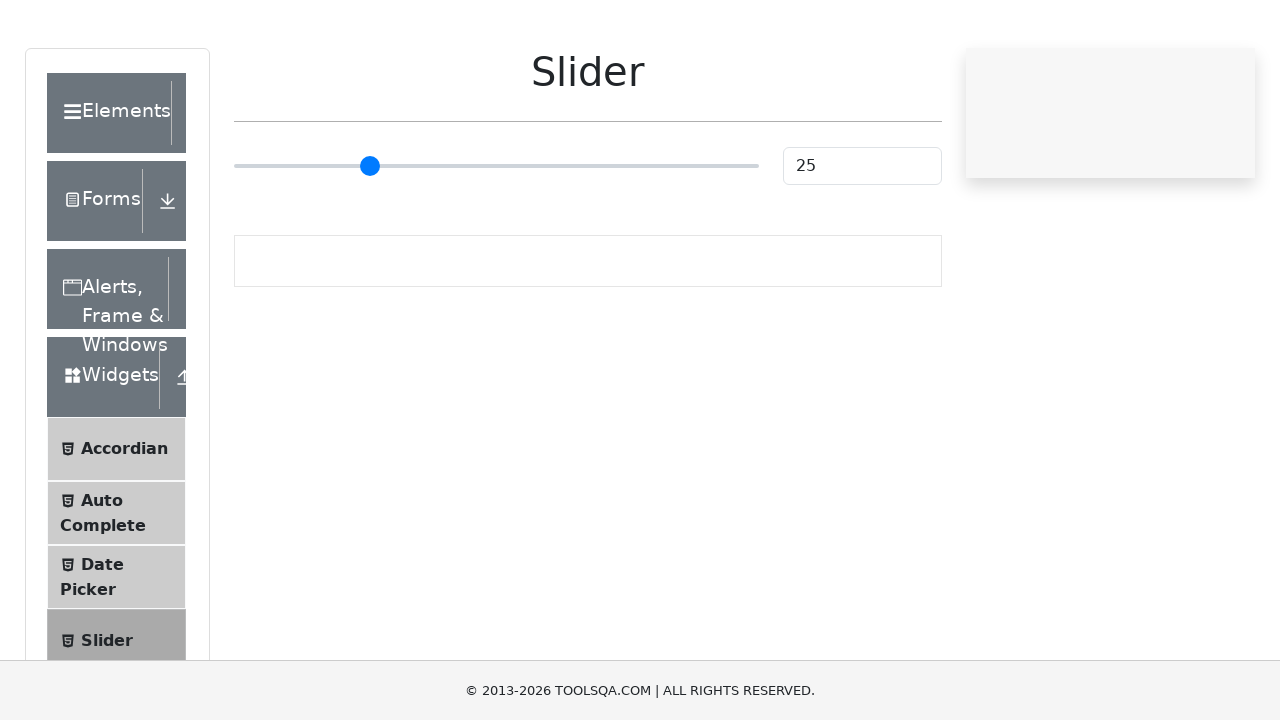

Located slider element
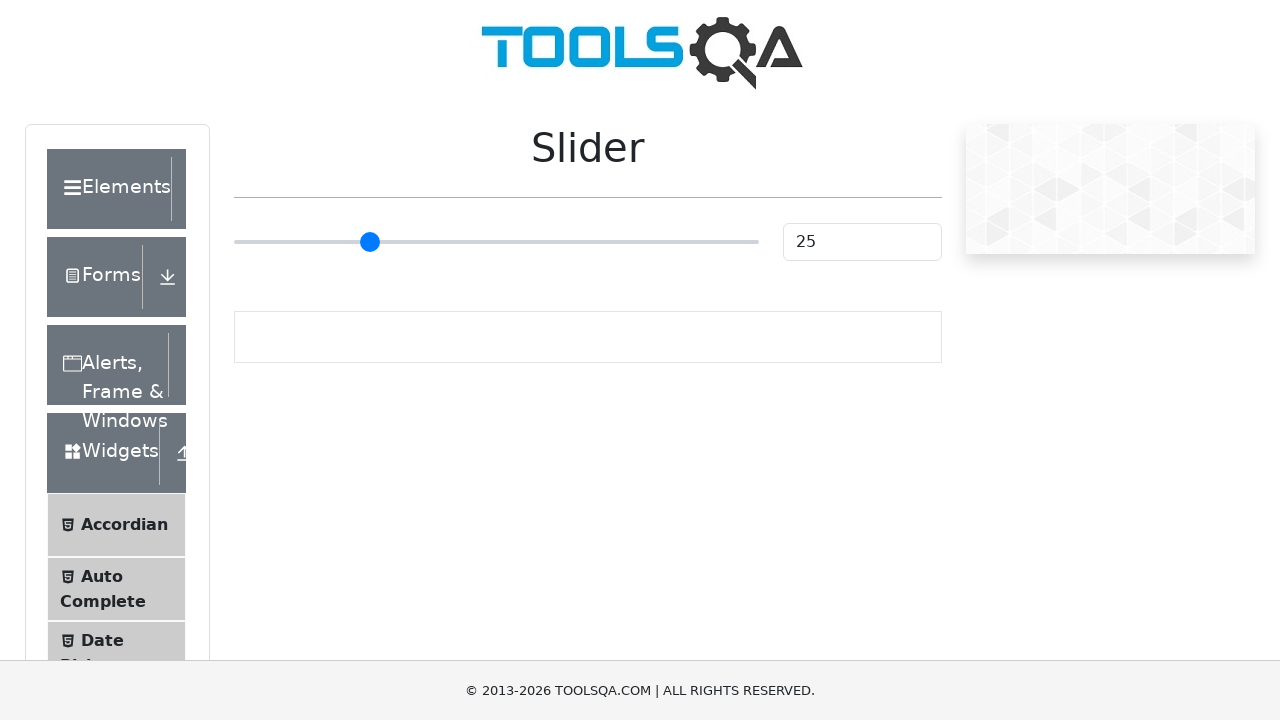

Retrieved slider bounding box coordinates
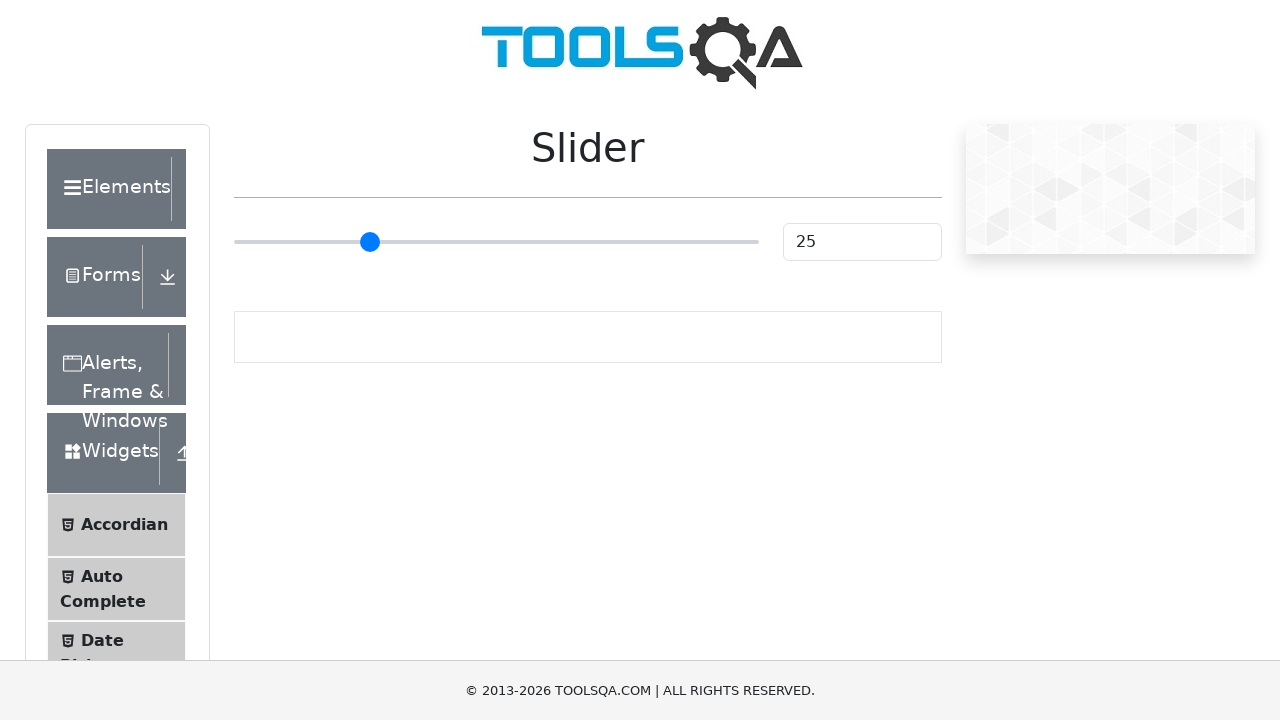

Moved mouse to slider center position at (496, 242)
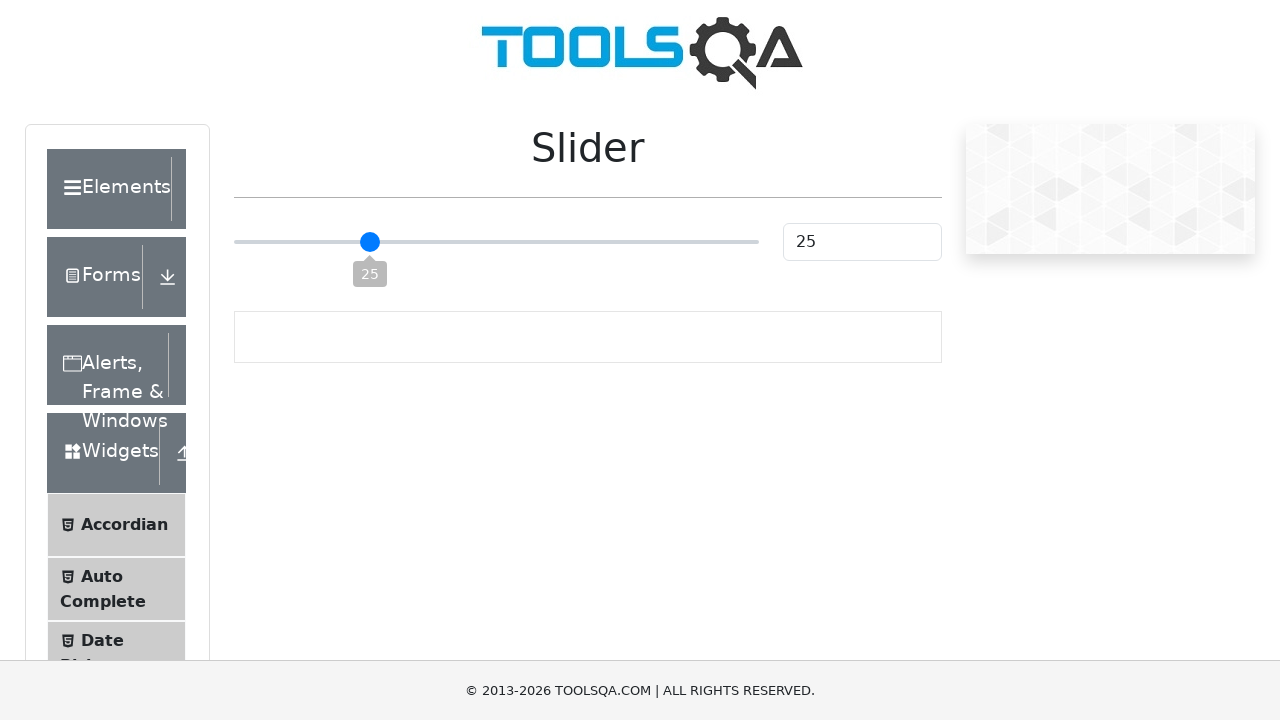

Pressed down mouse button on slider at (496, 242)
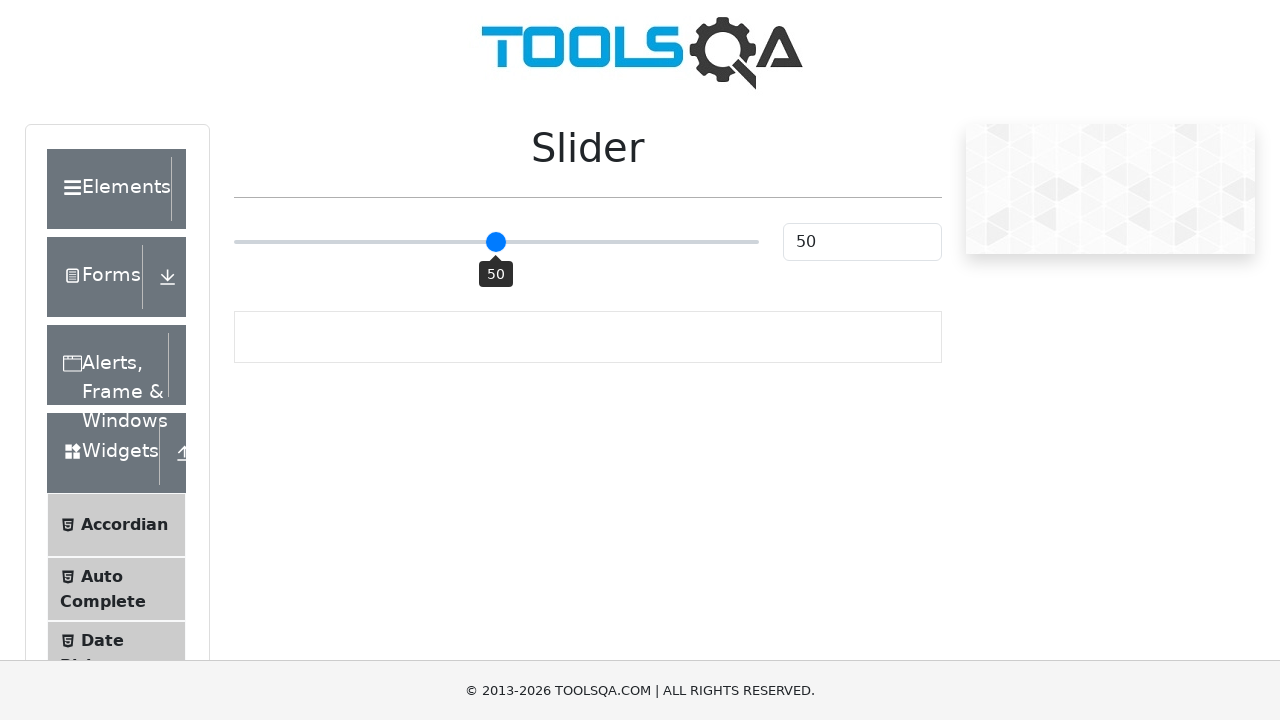

Dragged slider 10 pixels to the right at (506, 242)
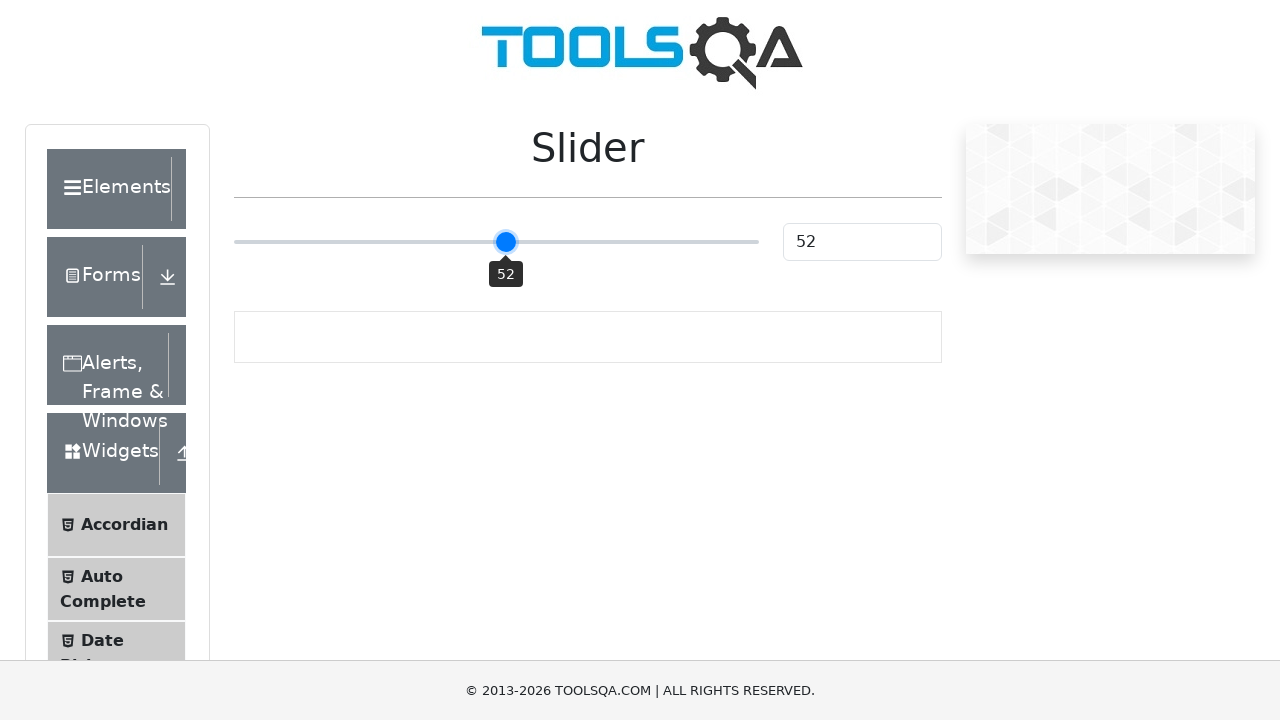

Released mouse button to complete drag action at (506, 242)
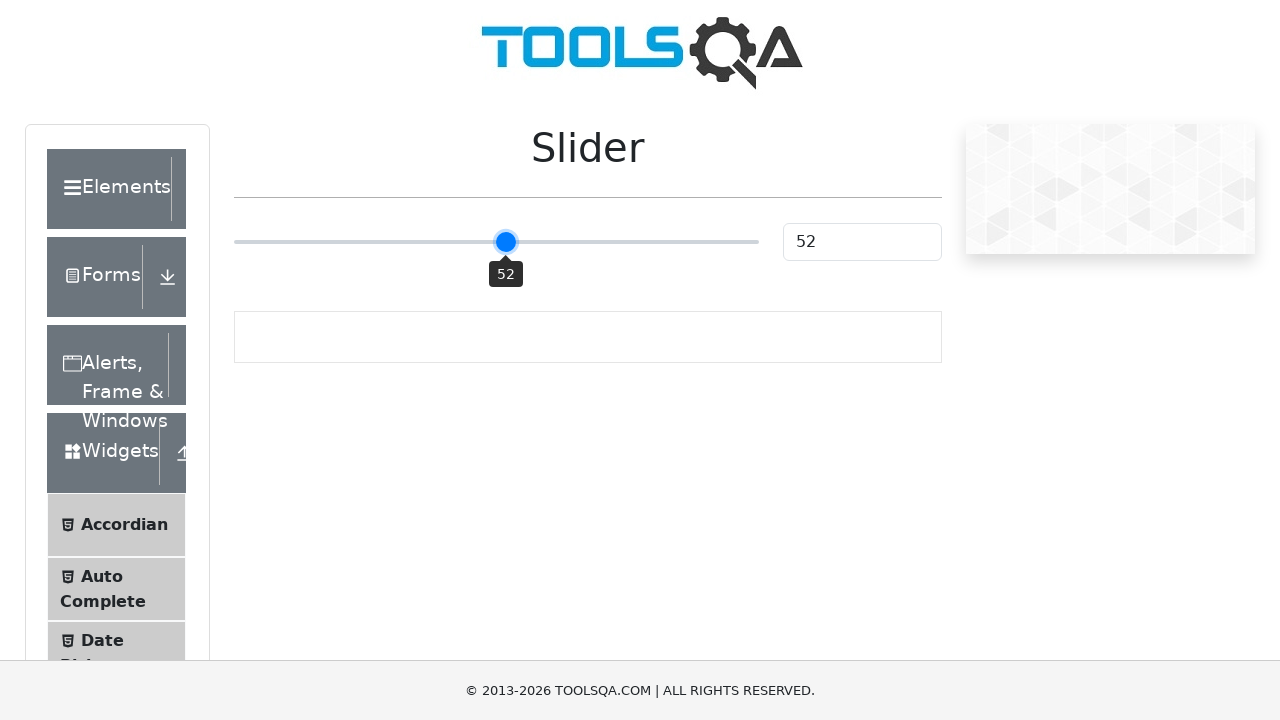

Waited for slider value to update
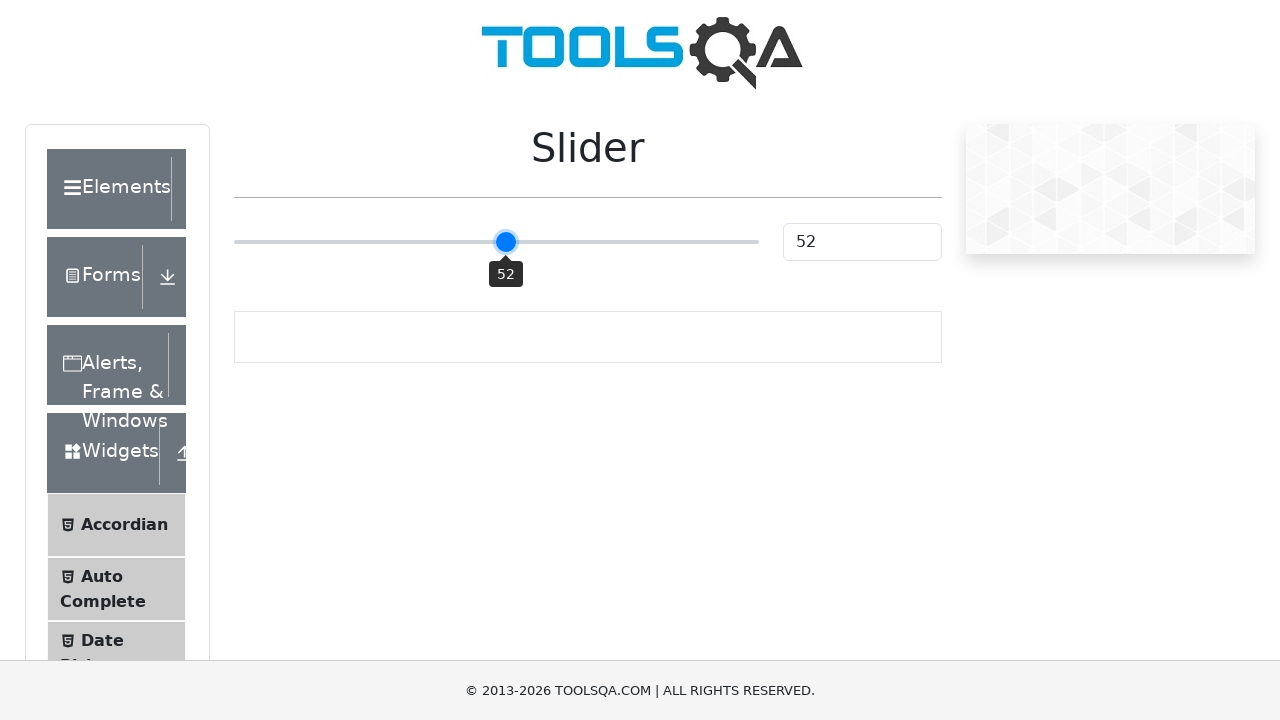

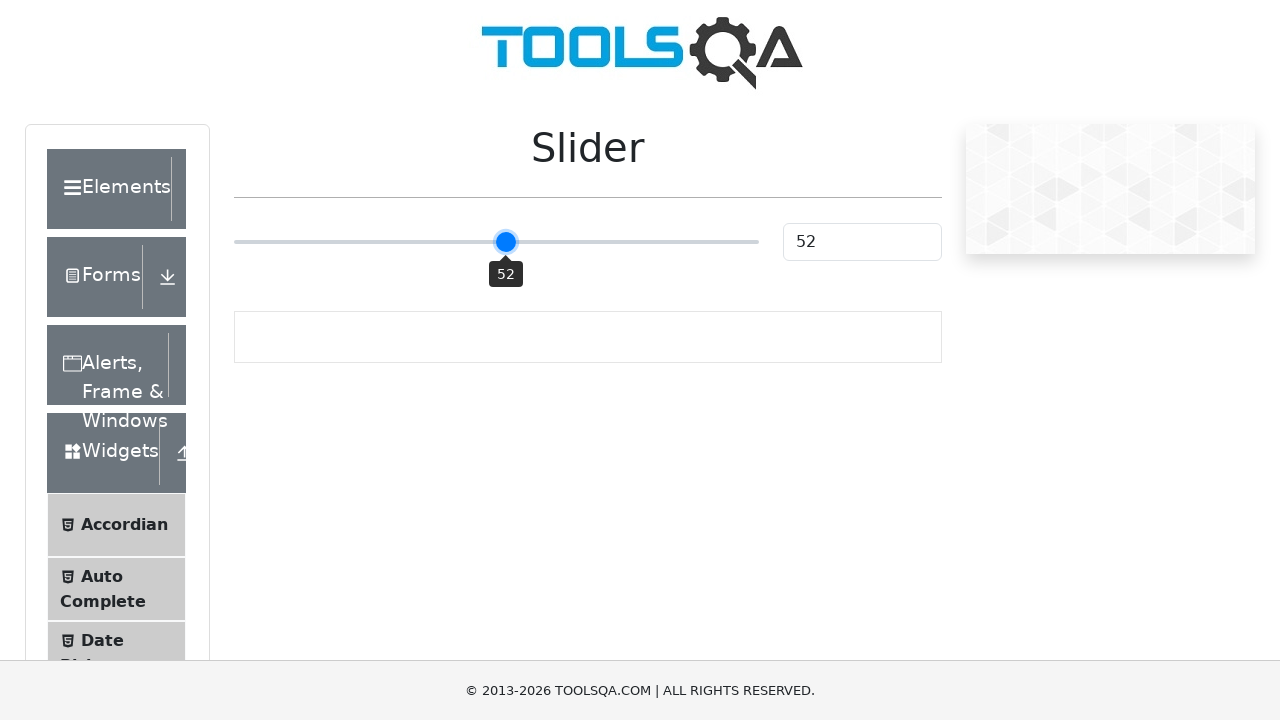